Tests various checkbox interactions on a practice page including basic checkbox, notification checkbox, favorite language selection, tri-state checkbox, toggle switch, and multi-select dropdown options.

Starting URL: https://leafground.com/checkbox.xhtml

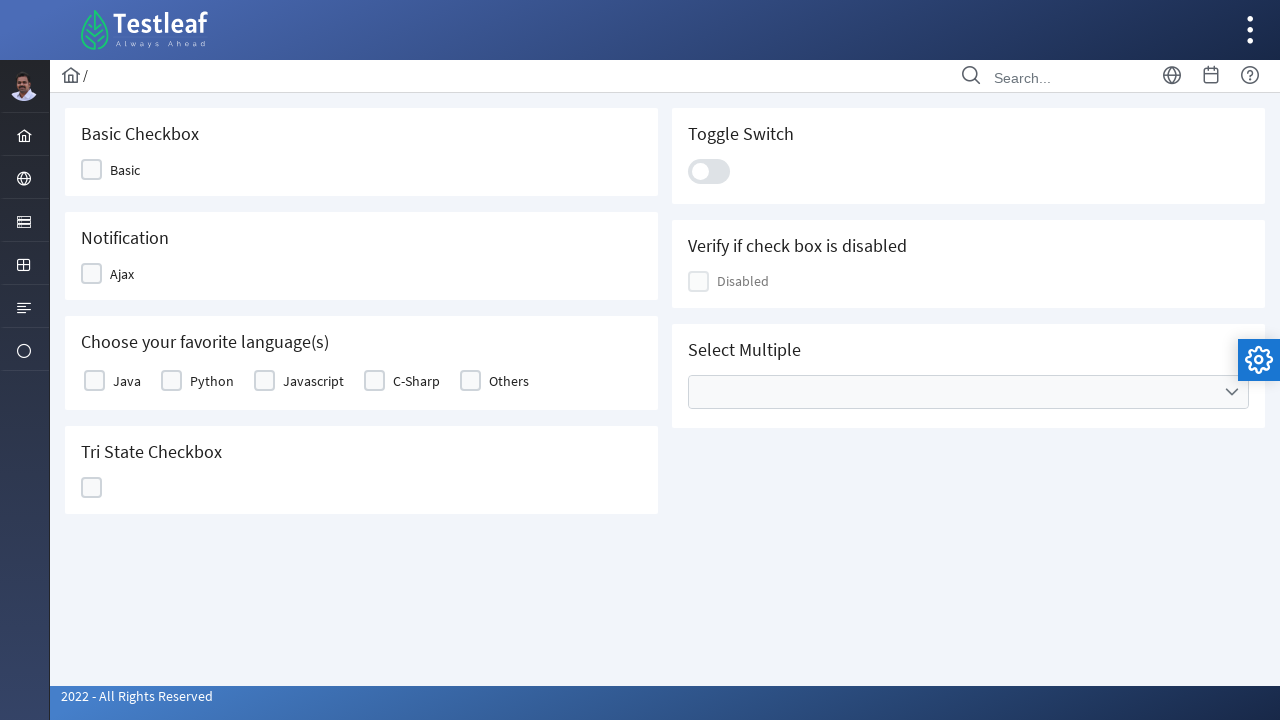

Clicked on Basic checkbox at (92, 170) on xpath=//span[text()='Basic']//preceding::div[@class='ui-chkbox-box ui-widget ui-
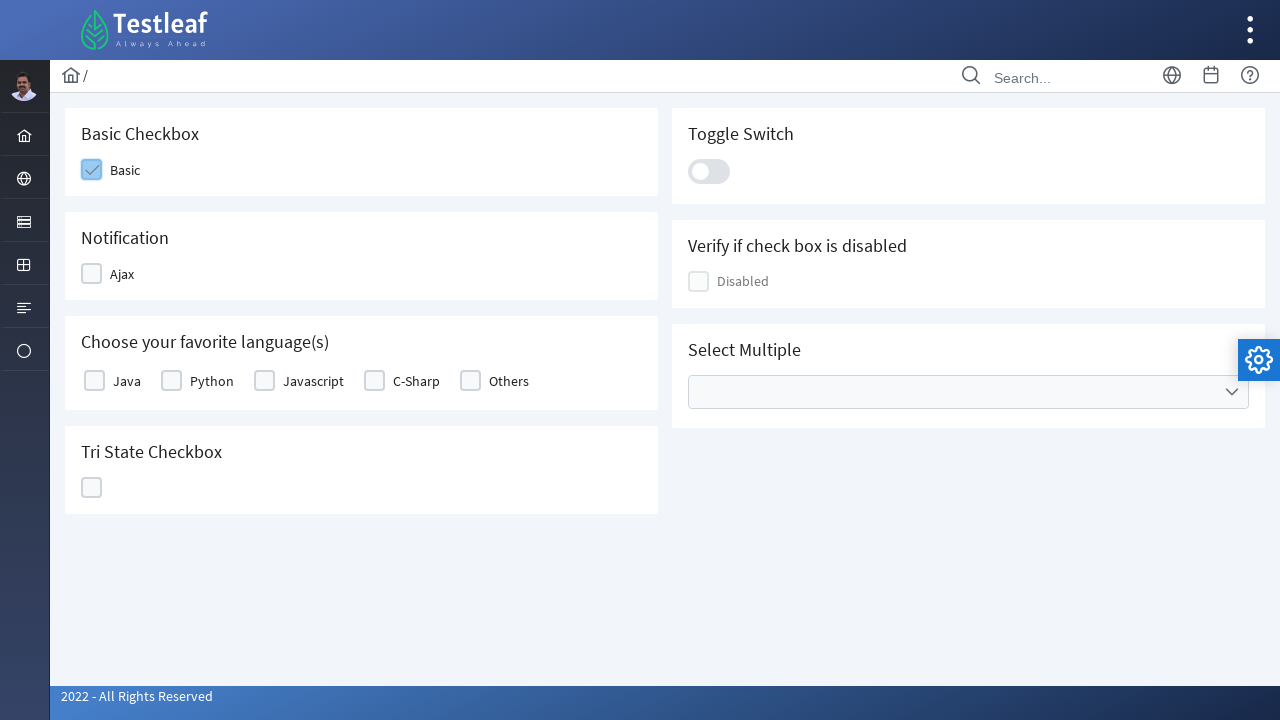

Clicked on Notification checkbox at (92, 274) on xpath=//h5[text()='Notification']/following::div[@class='ui-chkbox-box ui-widget
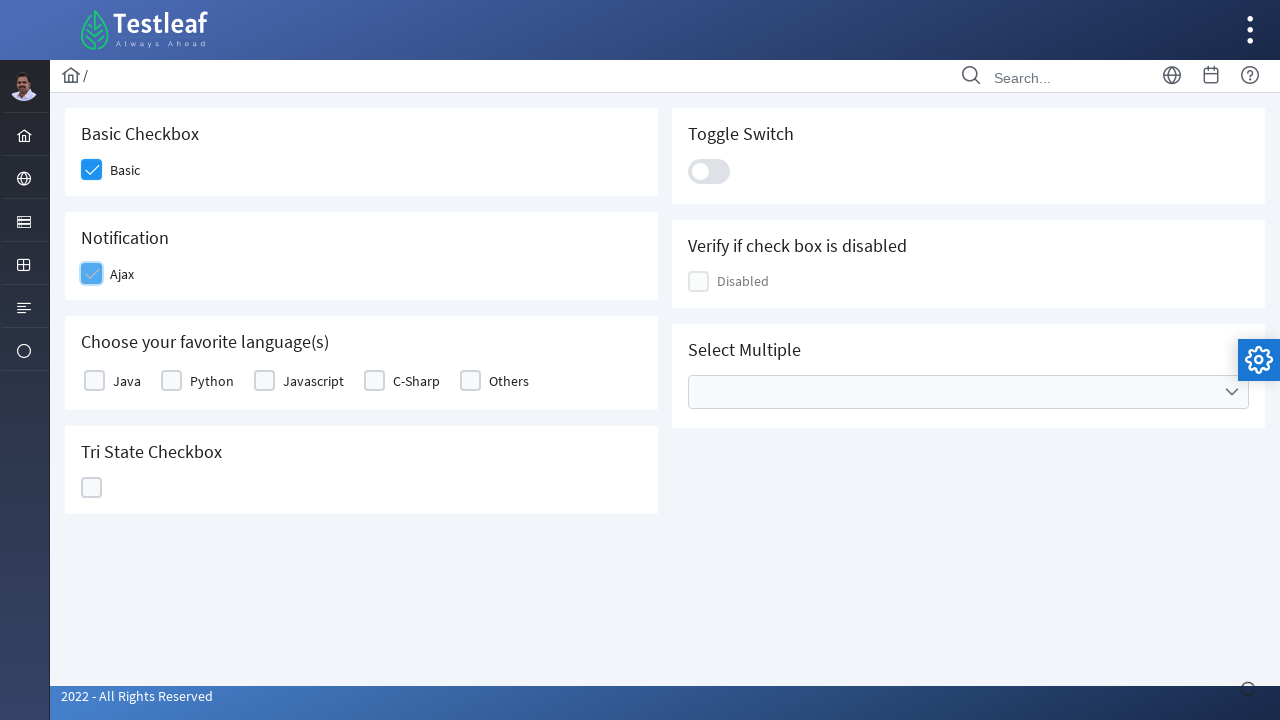

Notification message appeared after checking Notification checkbox
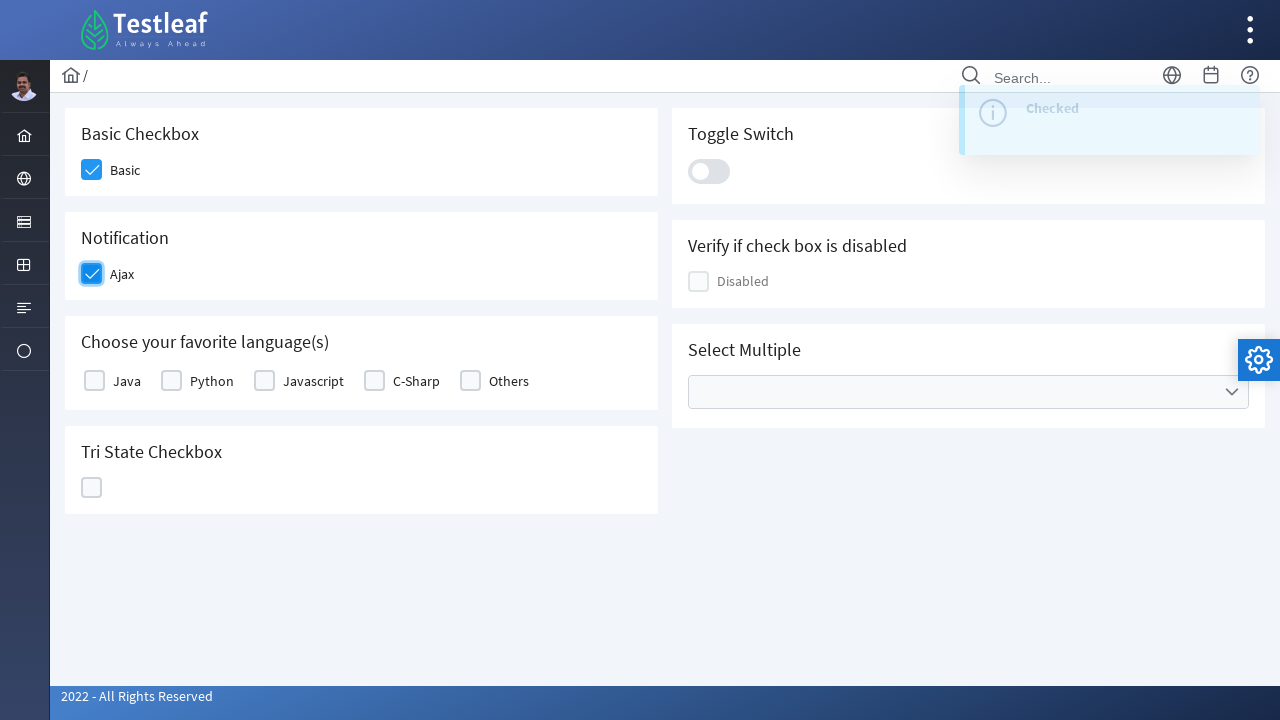

Clicked on favorite language checkbox at (94, 381) on xpath=//h5[text()='Choose your favorite language(s)']/following::div[@class='ui-
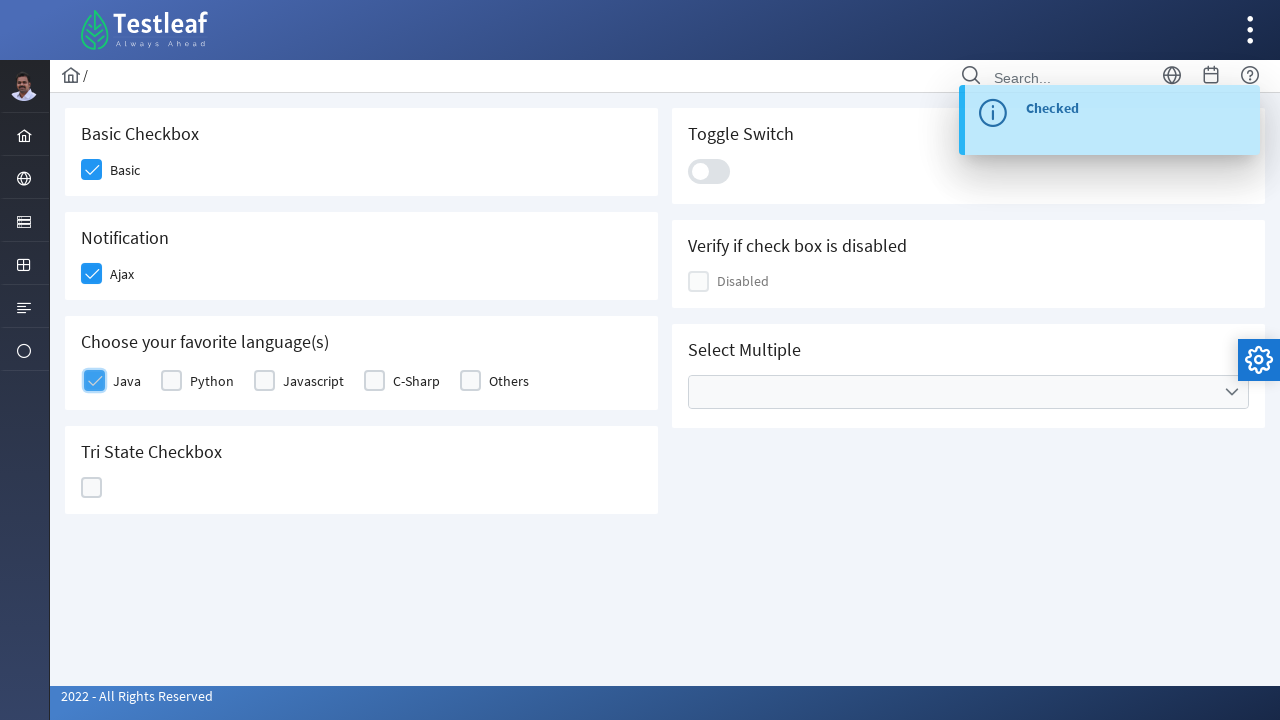

Clicked on Tri-State checkbox at (92, 488) on xpath=//h5[text()='Tri State Checkbox']/following::div[@class='ui-chkbox-box ui-
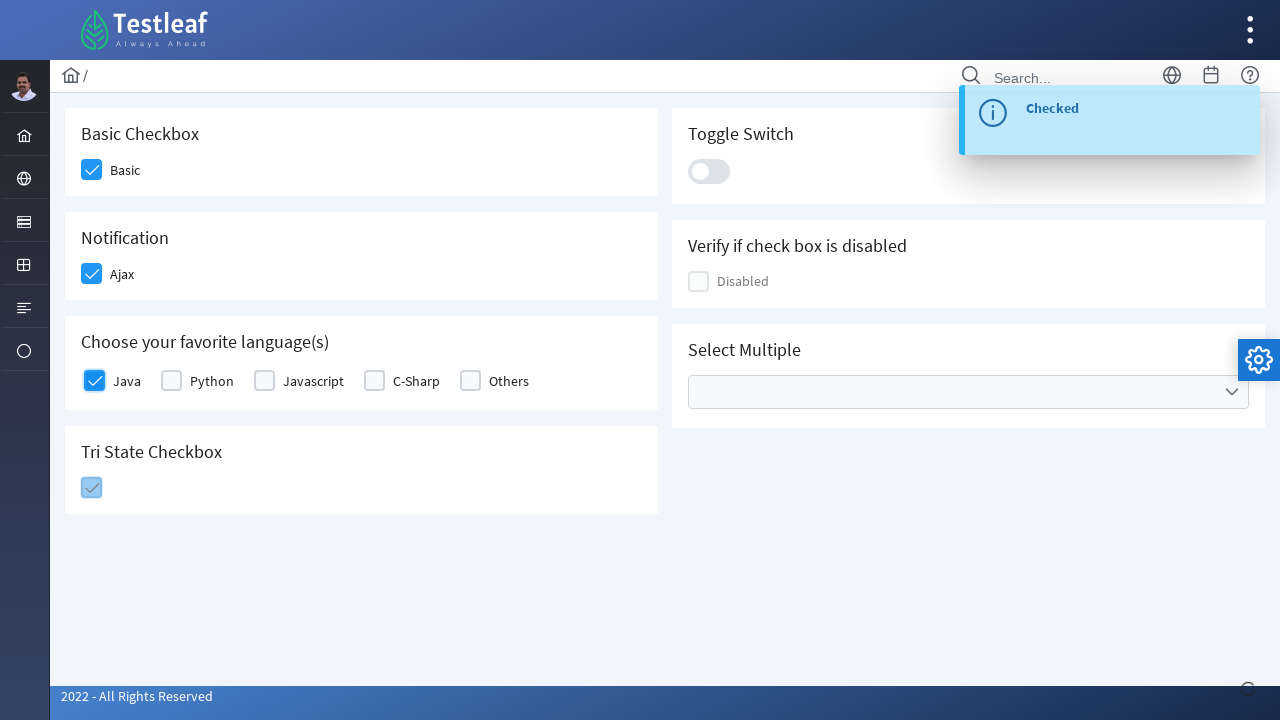

Tri-state indicator updated to State = 1
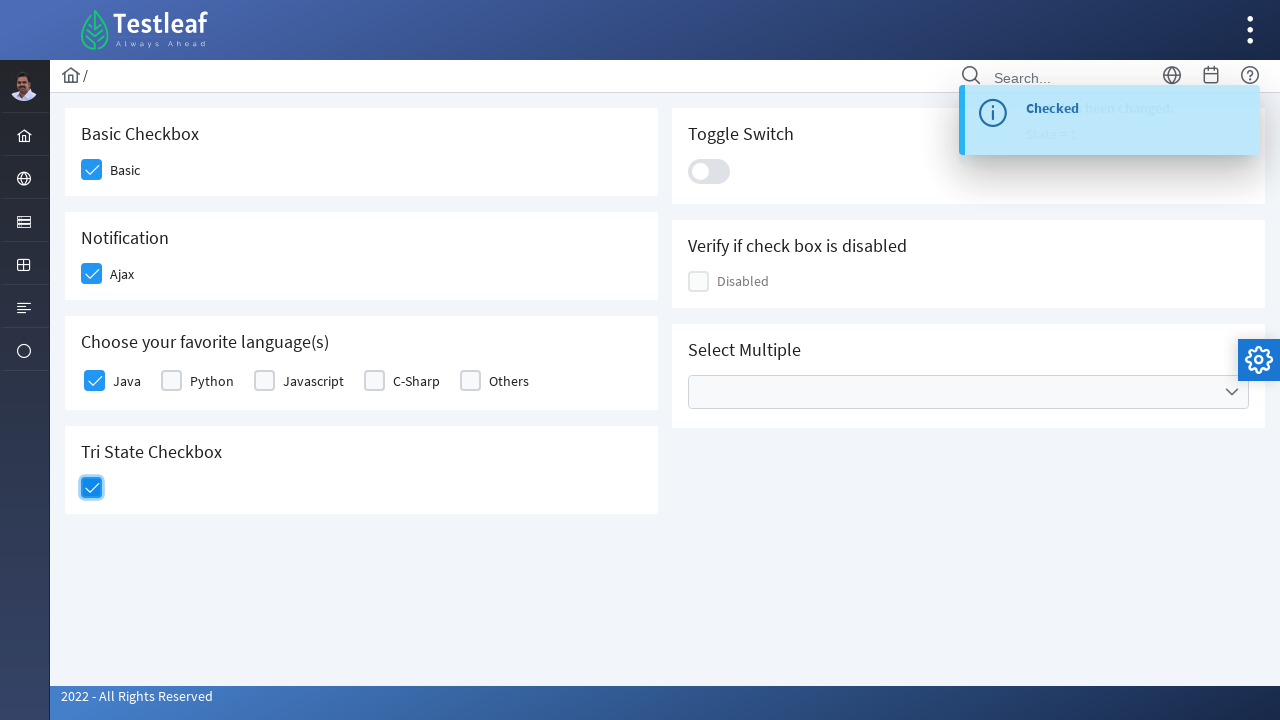

Clicked on toggle switch at (709, 171) on .ui-toggleswitch-slider
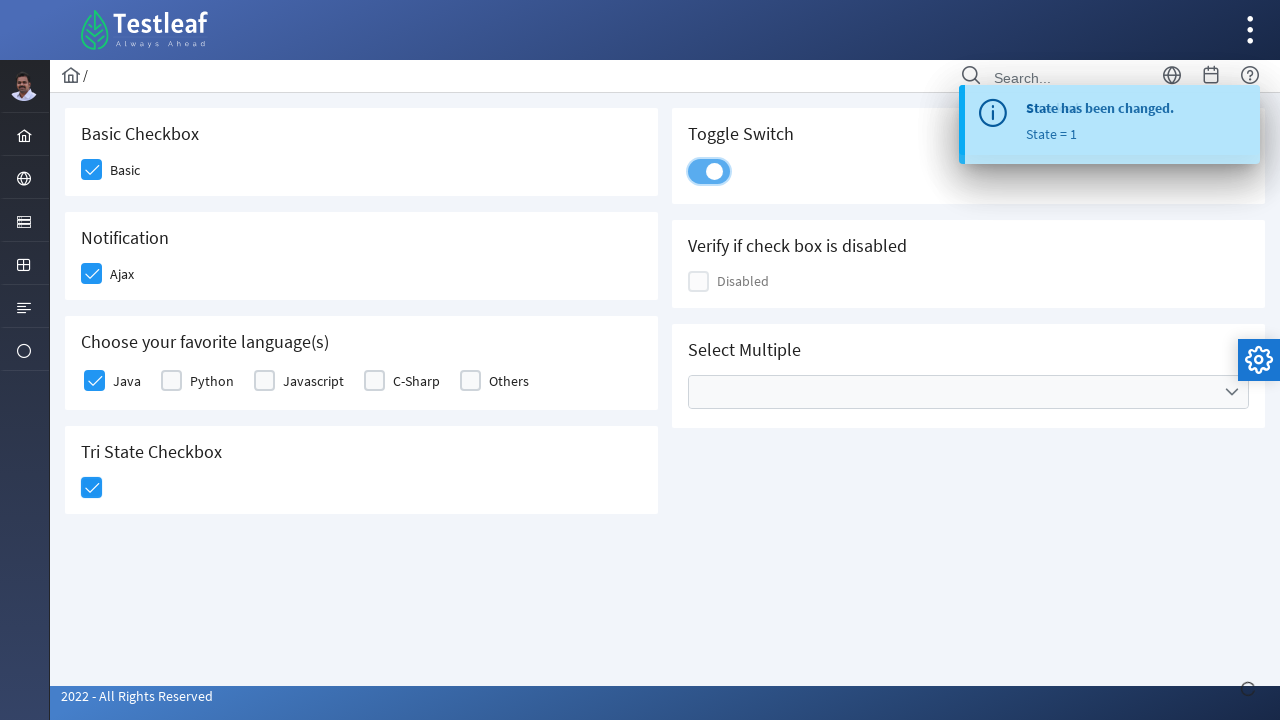

Notification appeared after toggling switch
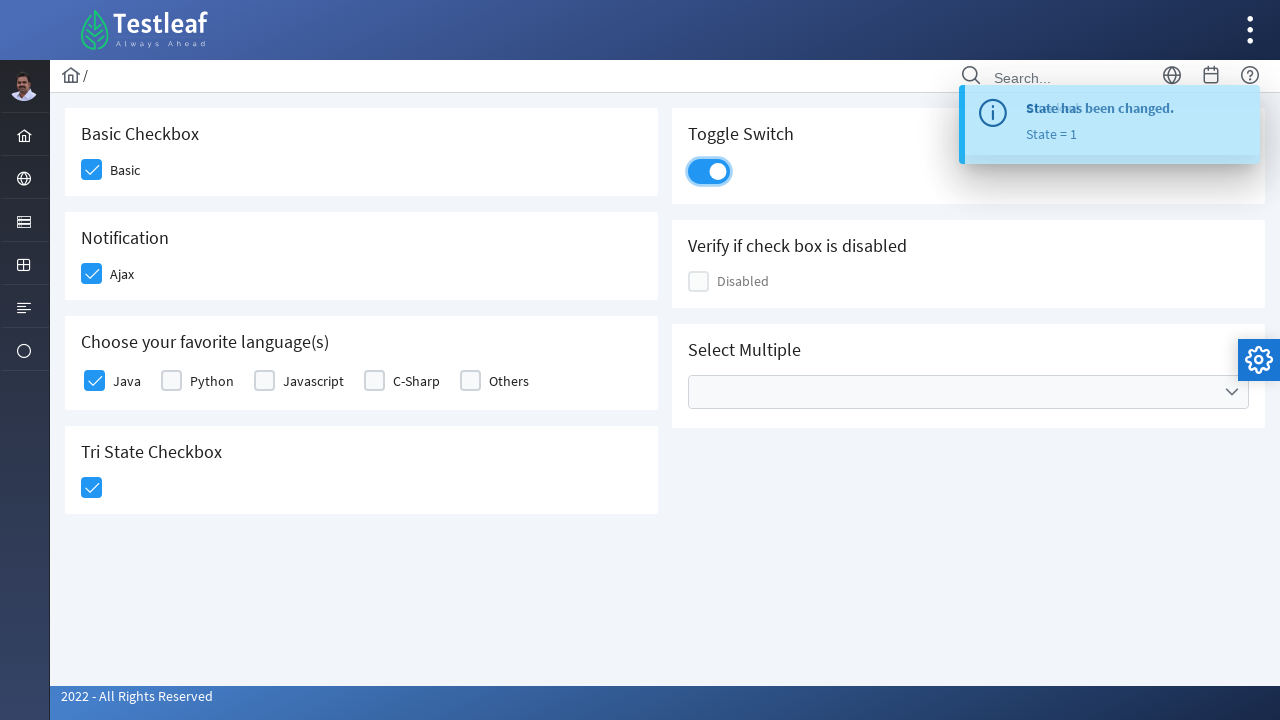

Opened multi-select dropdown menu at (1232, 392) on xpath=//div[@class='ui-selectcheckboxmenu-trigger ui-state-default ui-corner-rig
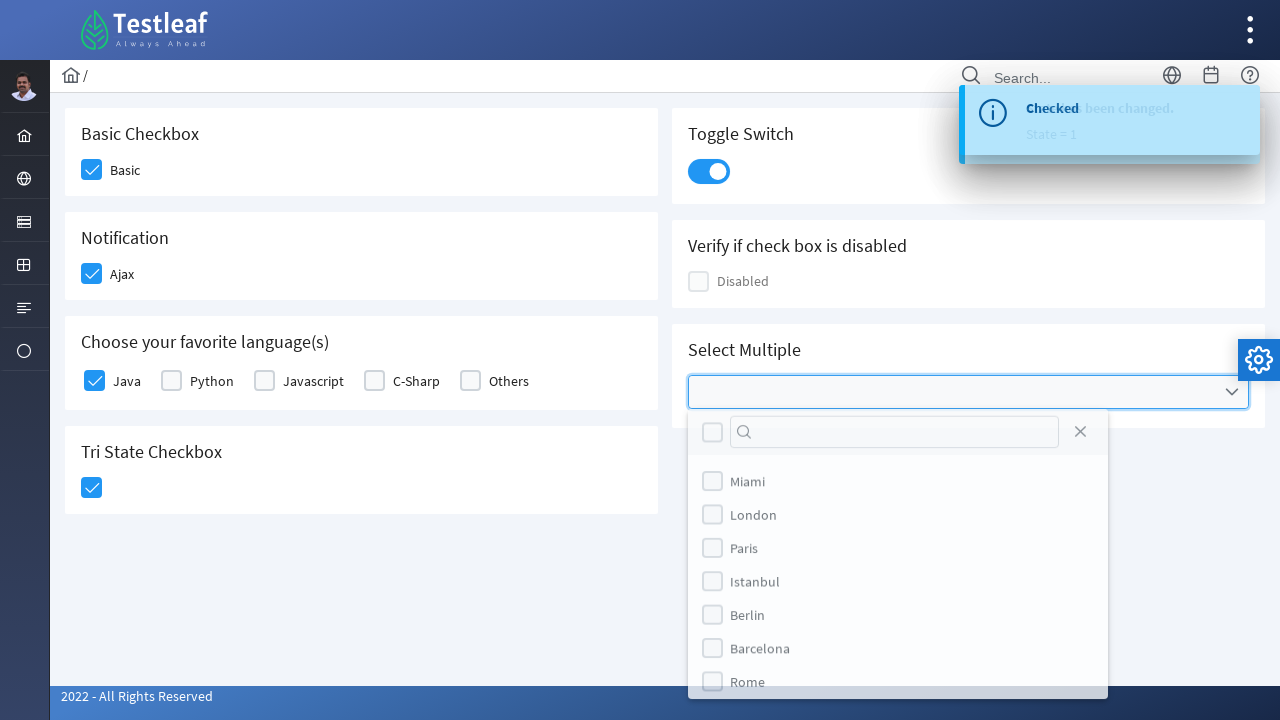

Selected Miami option from dropdown at (748, 484) on xpath=//span[@class='ui-chkbox-icon ui-icon ui-icon-blank']/following::label[tex
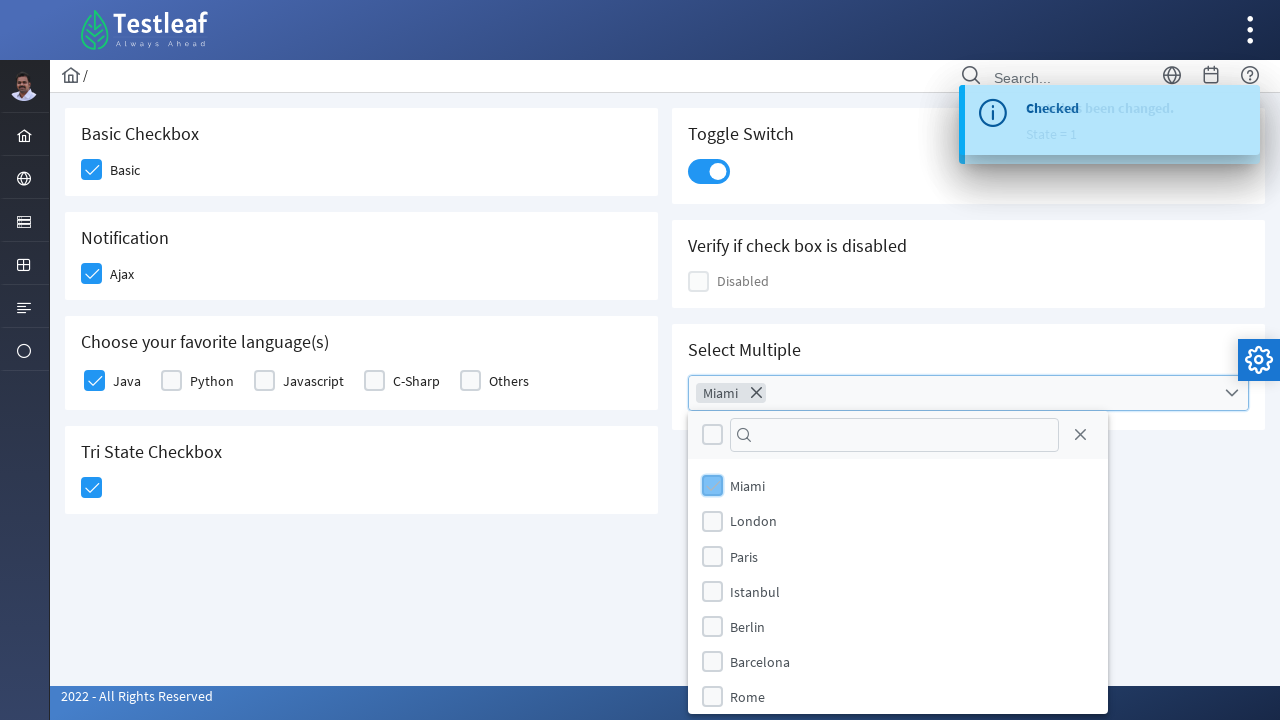

Selected Paris option from dropdown at (744, 556) on xpath=//span[@class='ui-chkbox-icon ui-icon ui-icon-blank']/following::label[tex
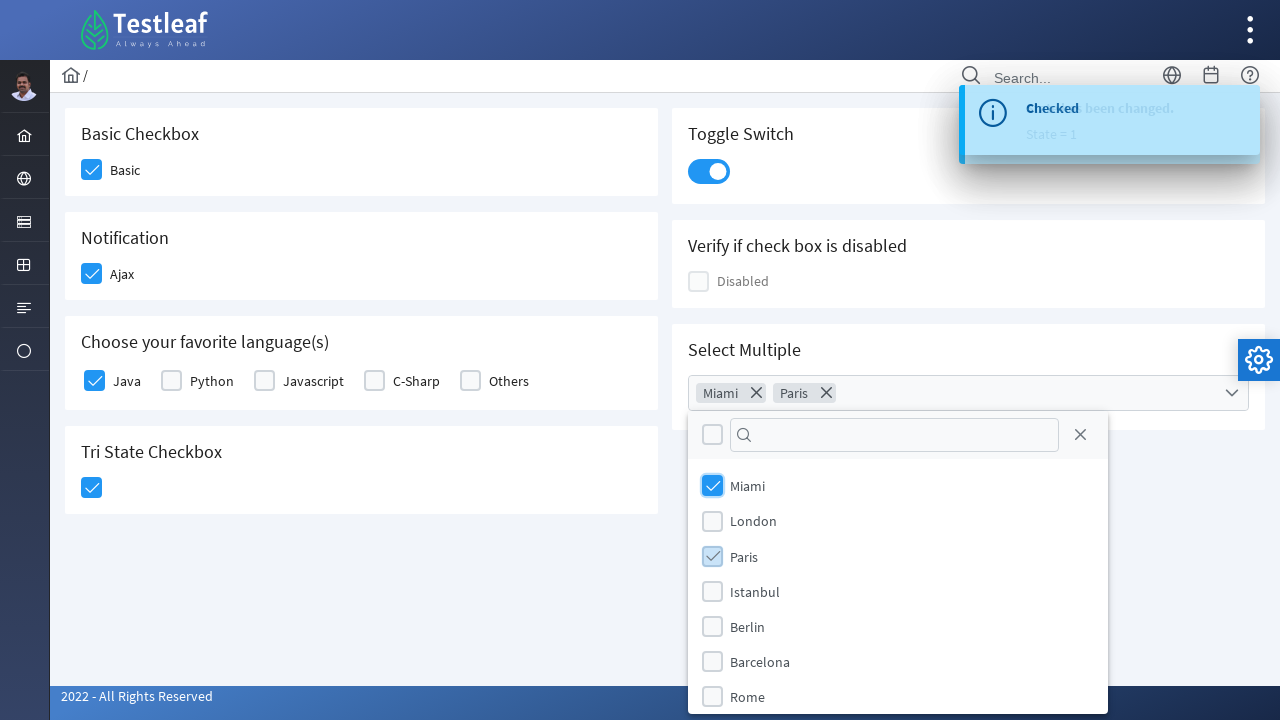

Selected Rome option from dropdown at (748, 697) on xpath=//span[@class='ui-chkbox-icon ui-icon ui-icon-blank']/following::label[tex
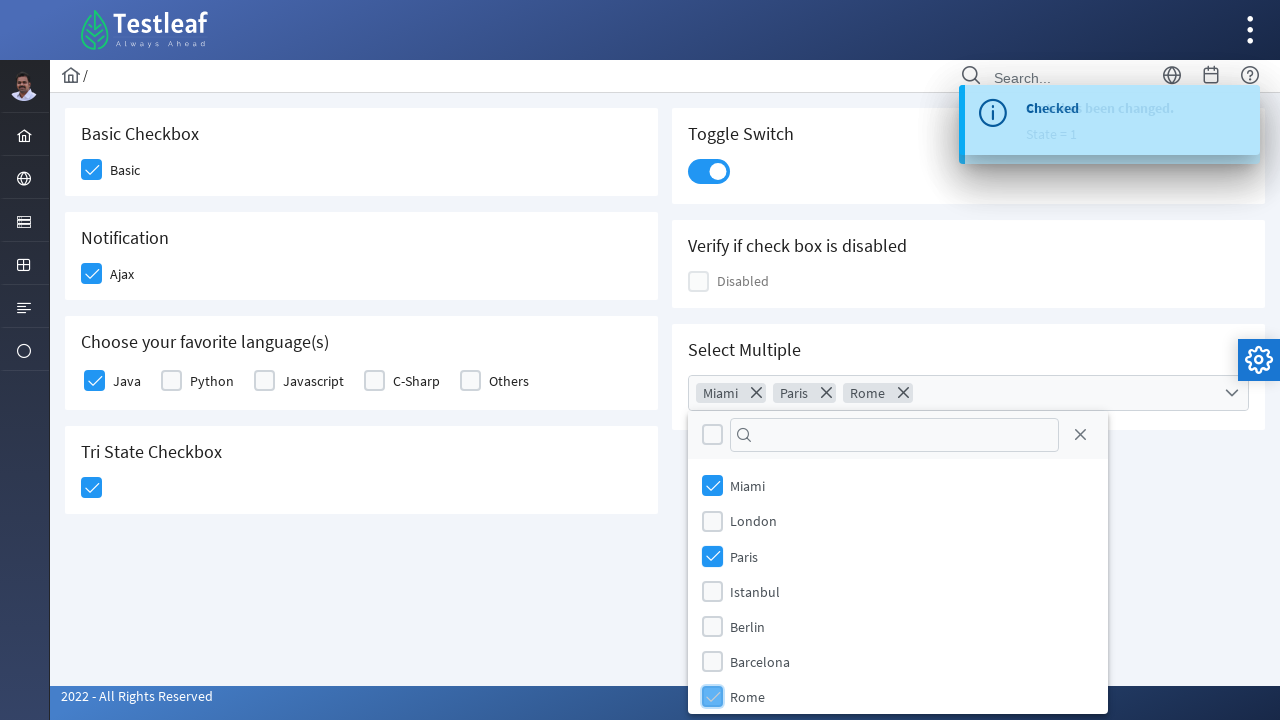

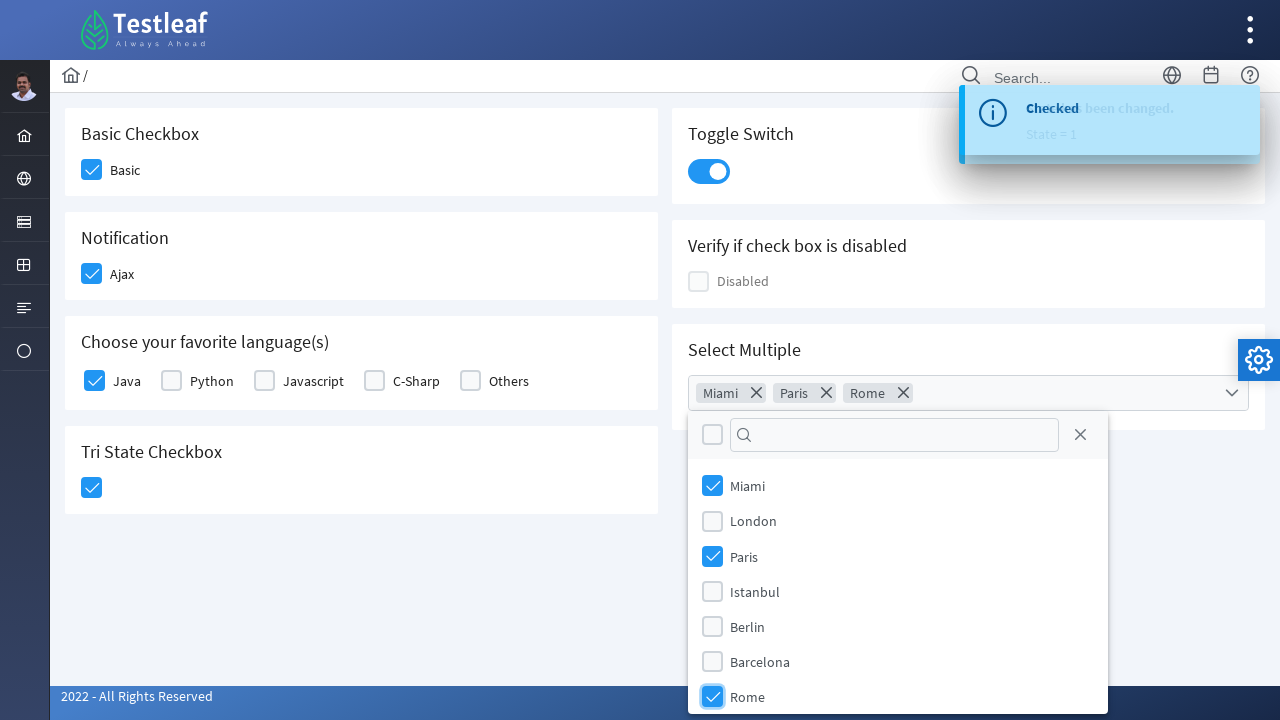